Clicks on the Test Cases link and verifies navigation to the test cases page

Starting URL: http://automationexercise.com

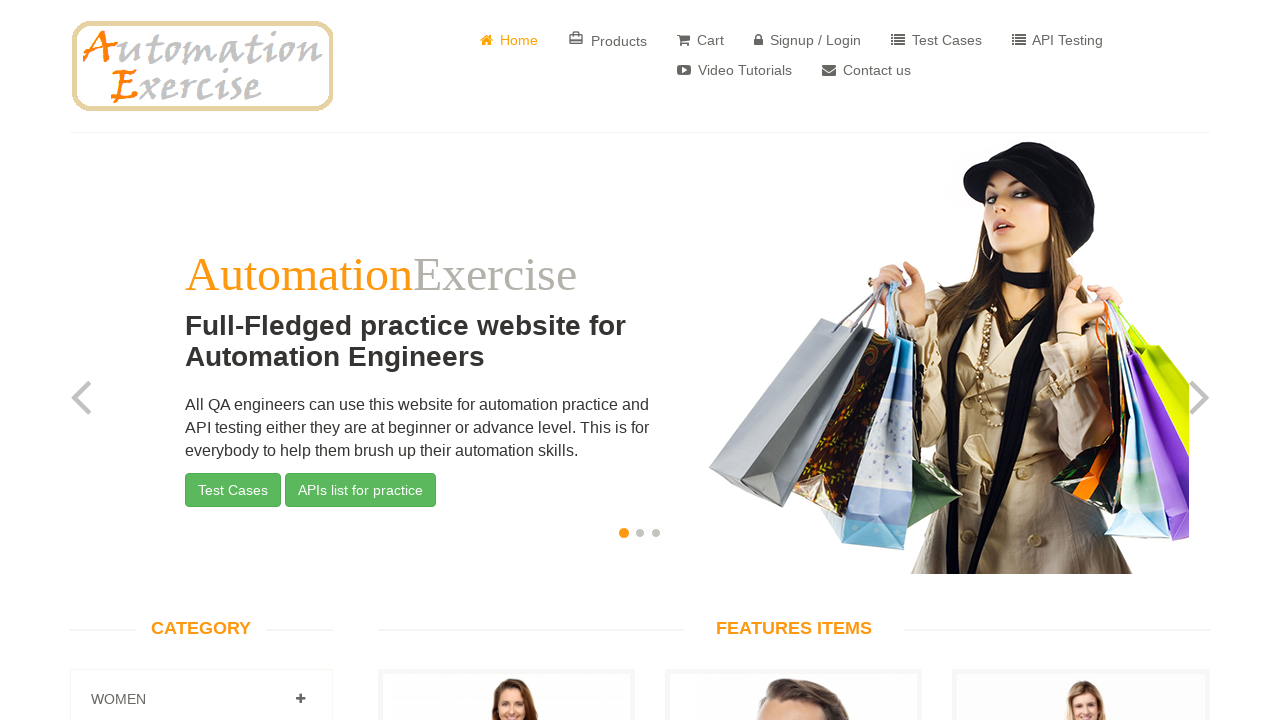

Clicked on 'Test Cases' link at (936, 40) on xpath=//a[text()=' Test Cases']
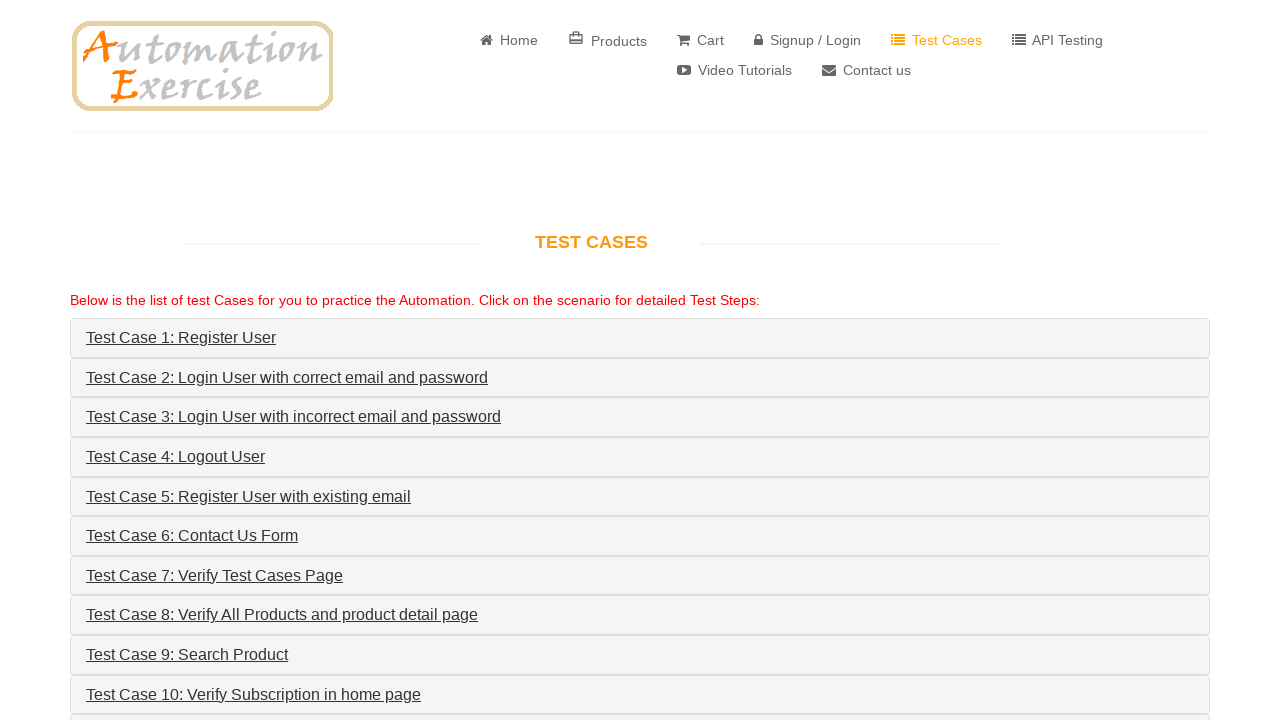

Retrieved 'Test Cases' page heading text
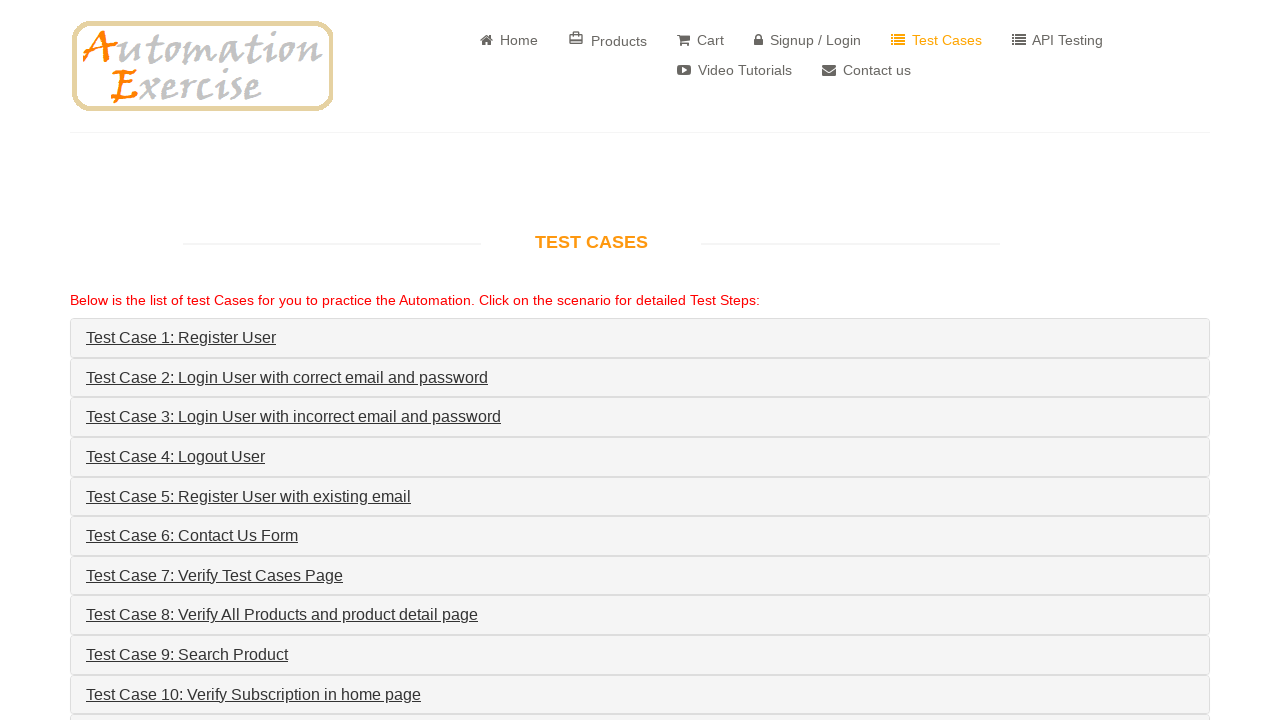

Verified navigation to test cases page - assertion passed
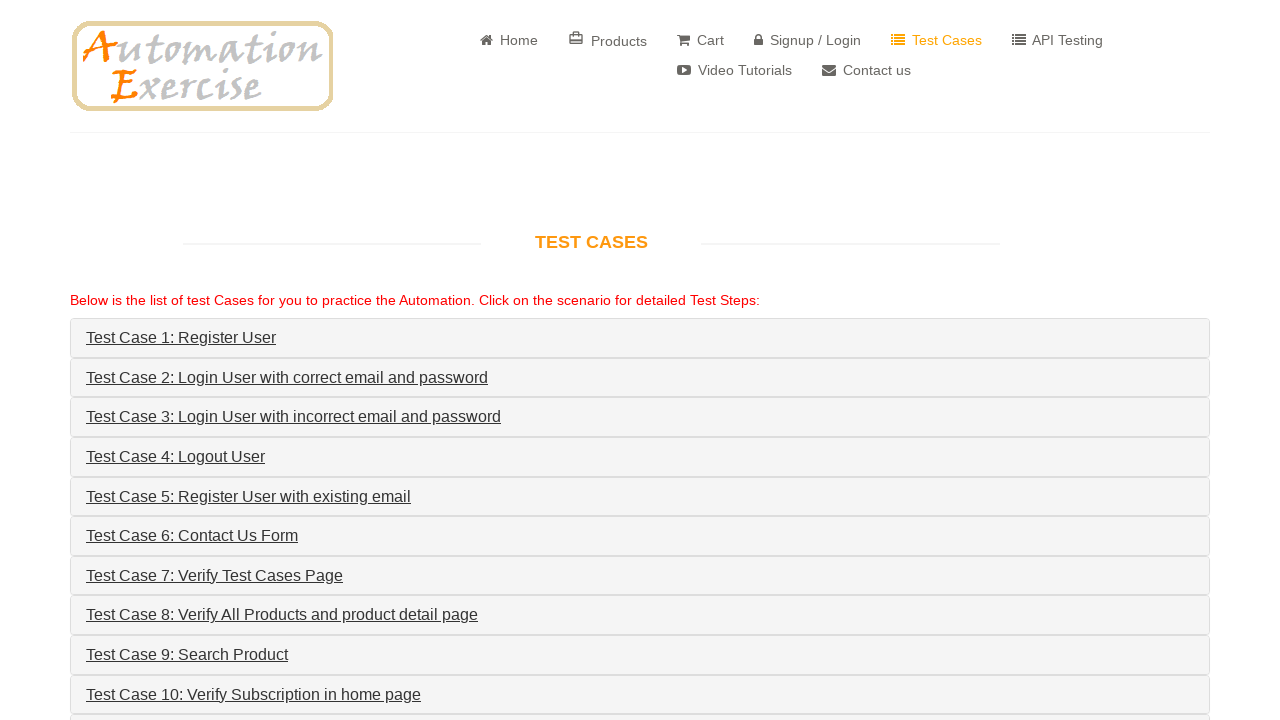

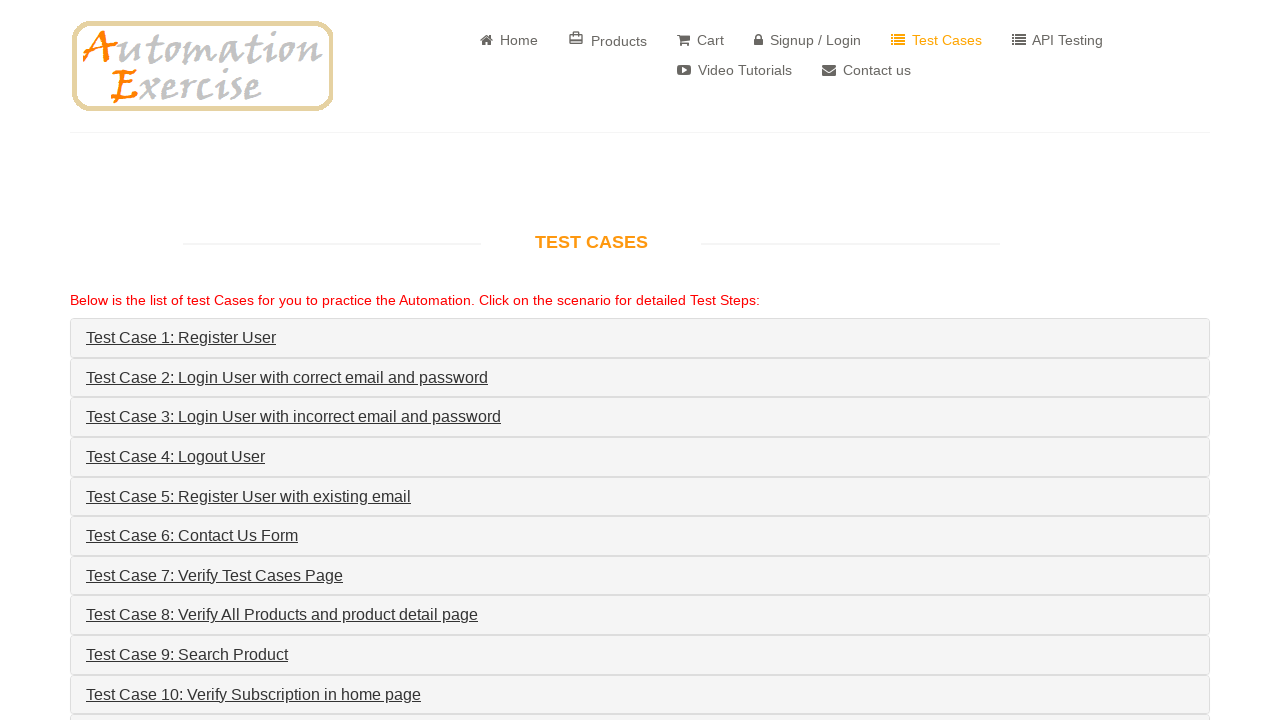